Tests double-click functionality by double-clicking a button and accepting the resulting alert

Starting URL: http://artoftesting.com/sampleSiteForSelenium.html

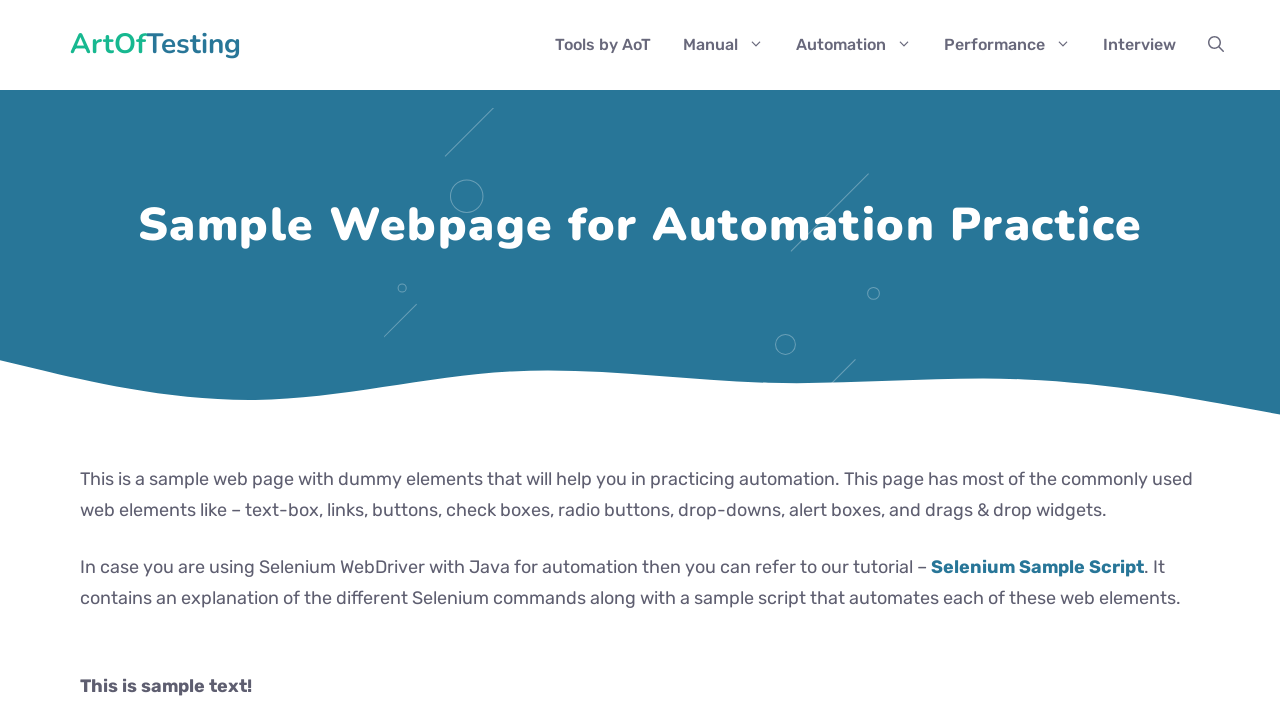

Located the double-click button element
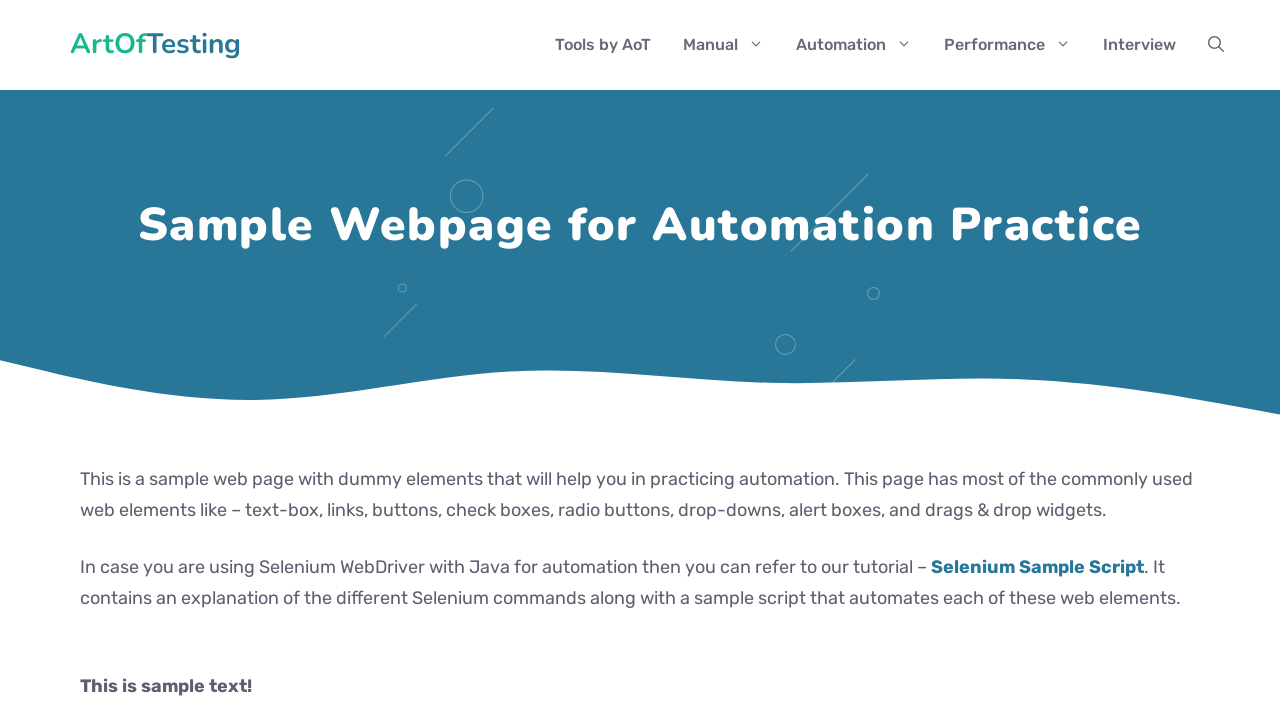

Double-clicked the button at (242, 361) on button#dblClkBtn
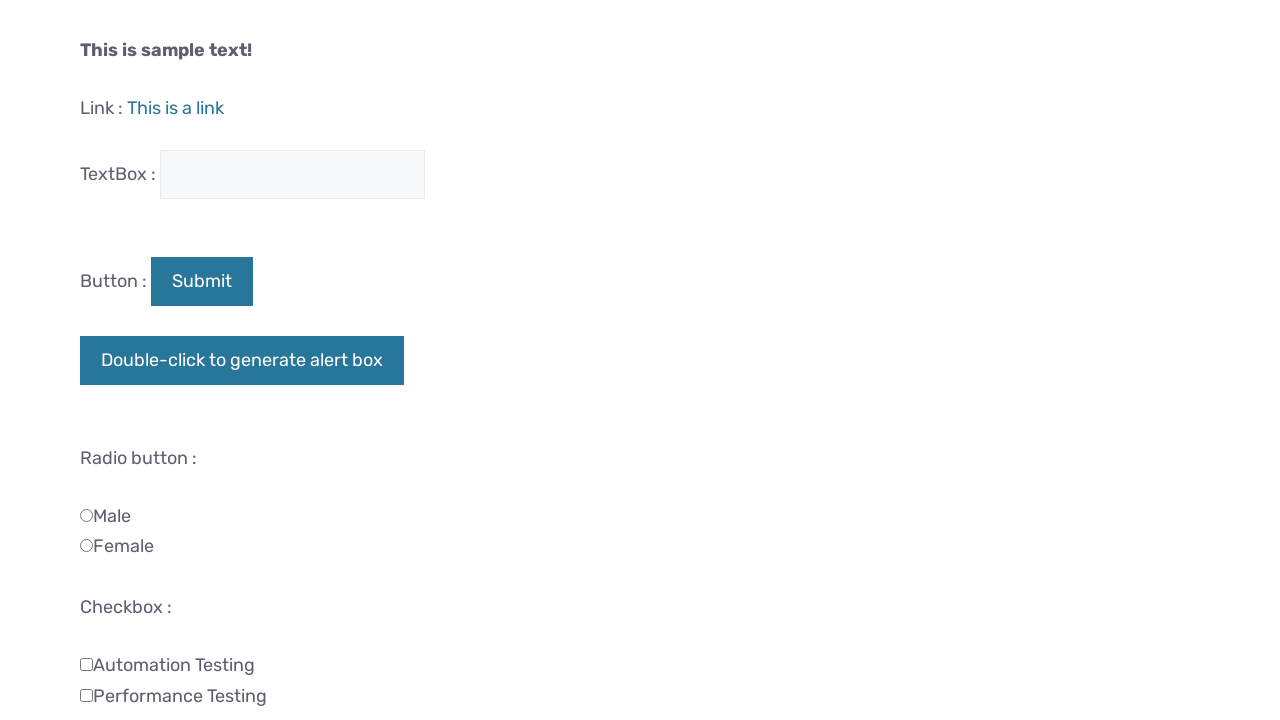

Set up alert handler to accept dialog
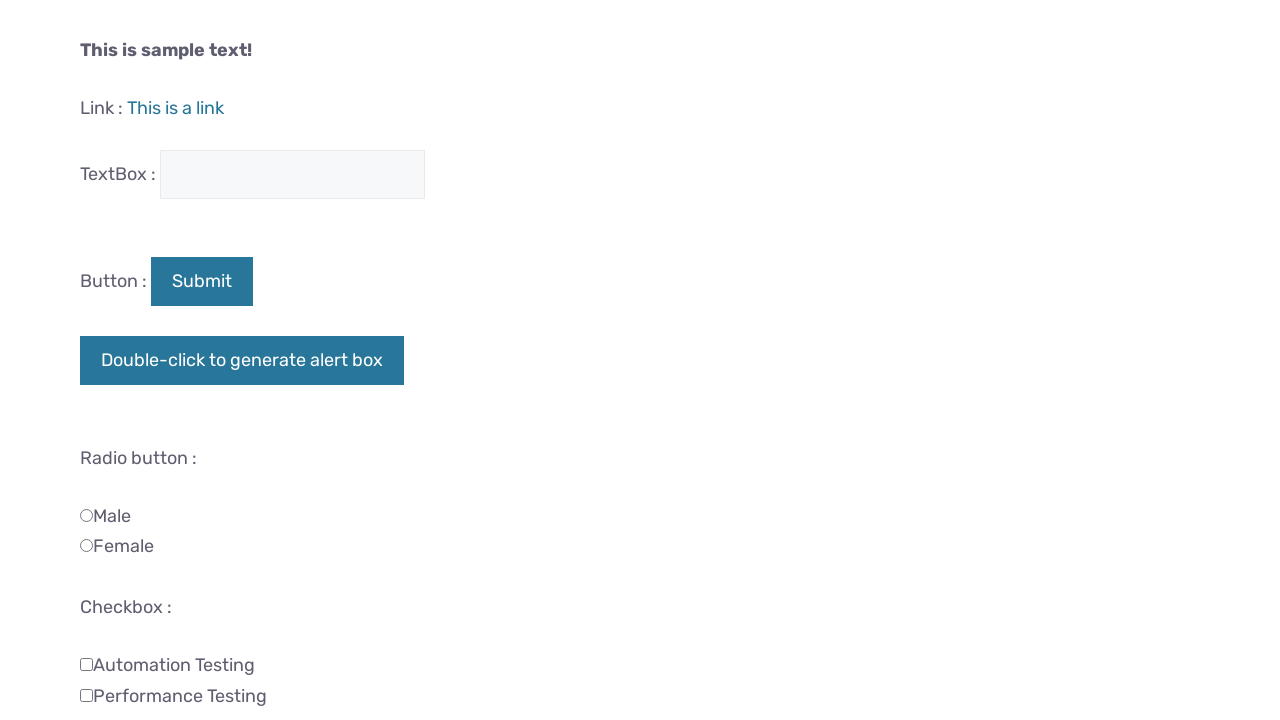

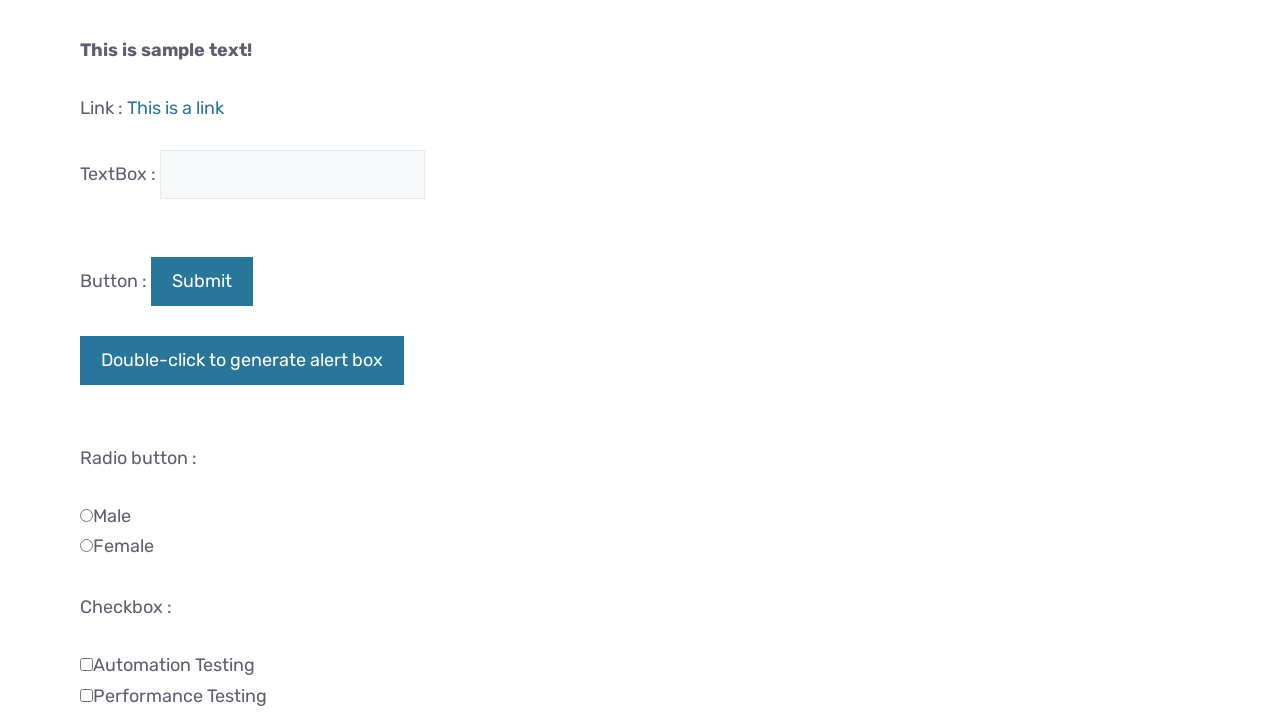